Tests the Automation Exercise website by verifying the number of links on the homepage, navigating to the Products page, and checking if the special offer element is displayed

Starting URL: https://www.automationexercise.com/

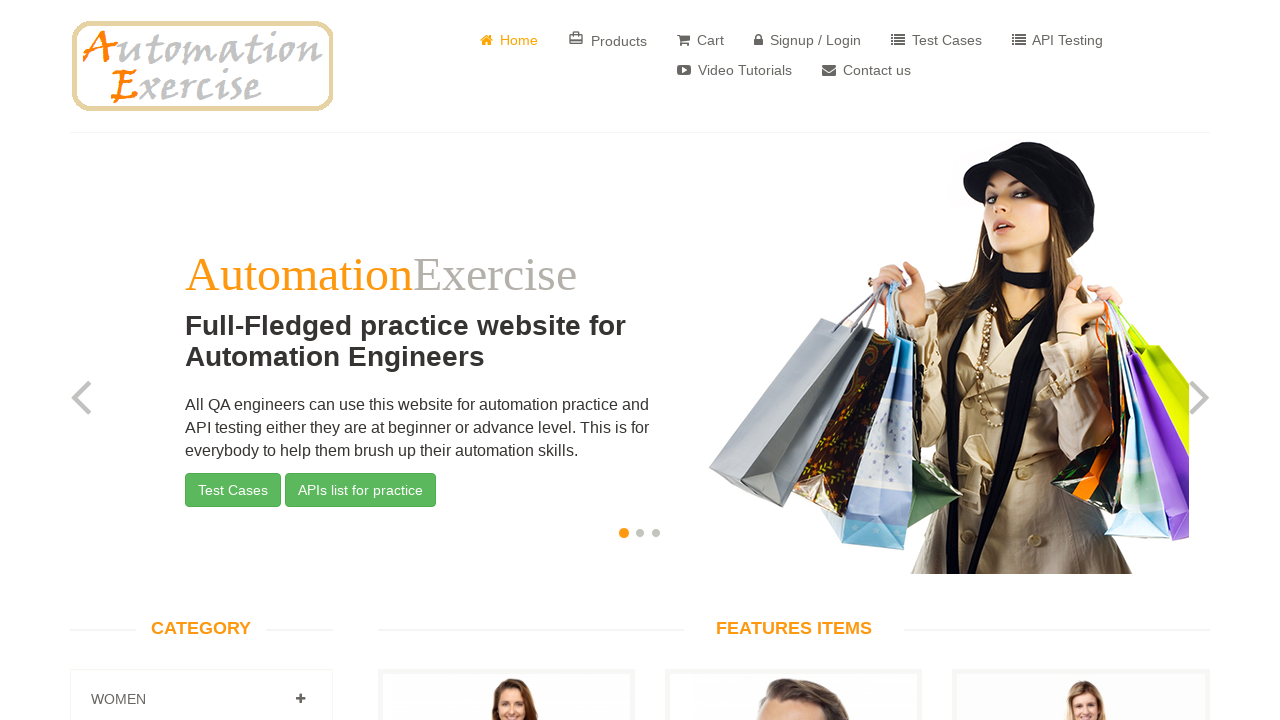

Retrieved all link elements from the homepage
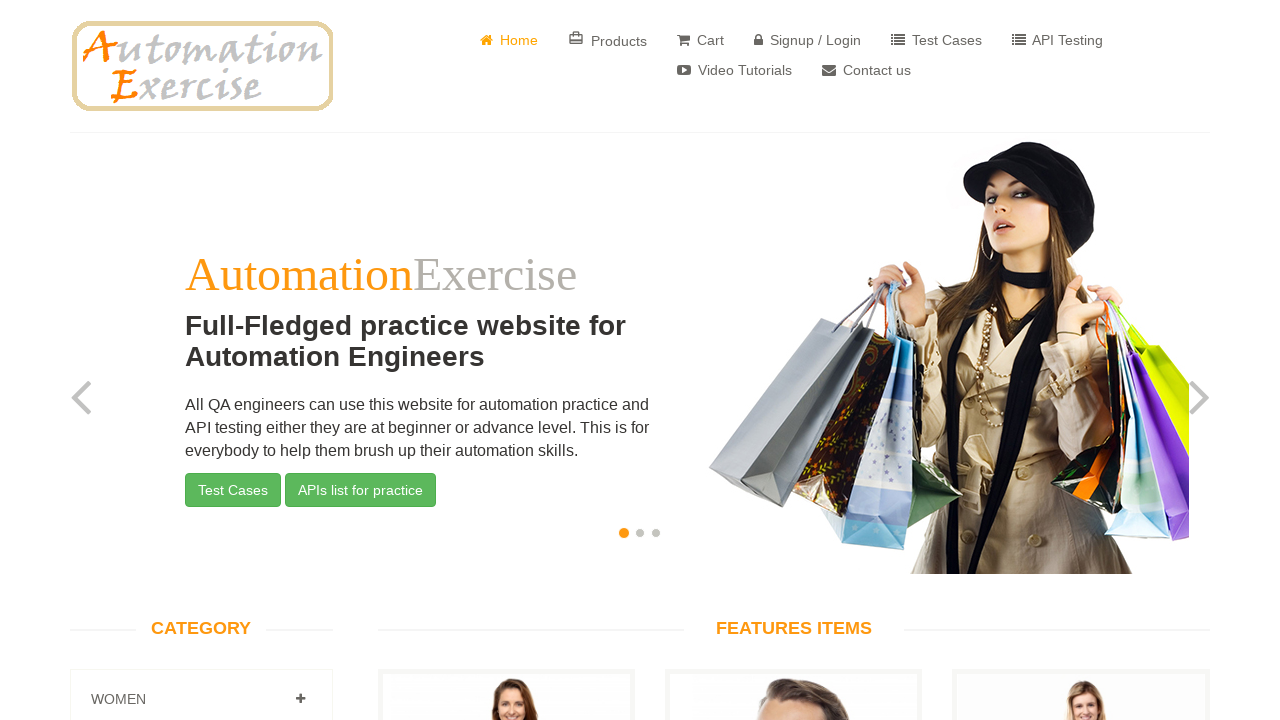

Verified link count: Expected 147, found 147
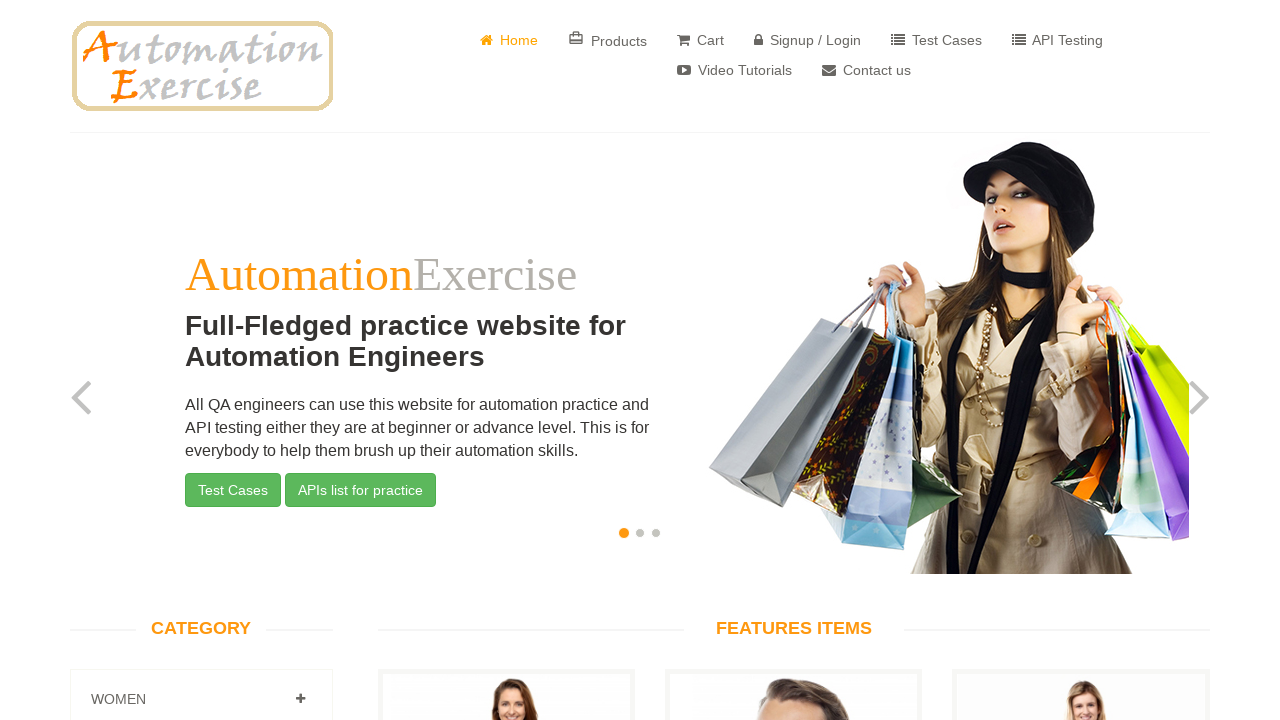

Clicked on the Products link to navigate to Products page at (608, 40) on text=Products
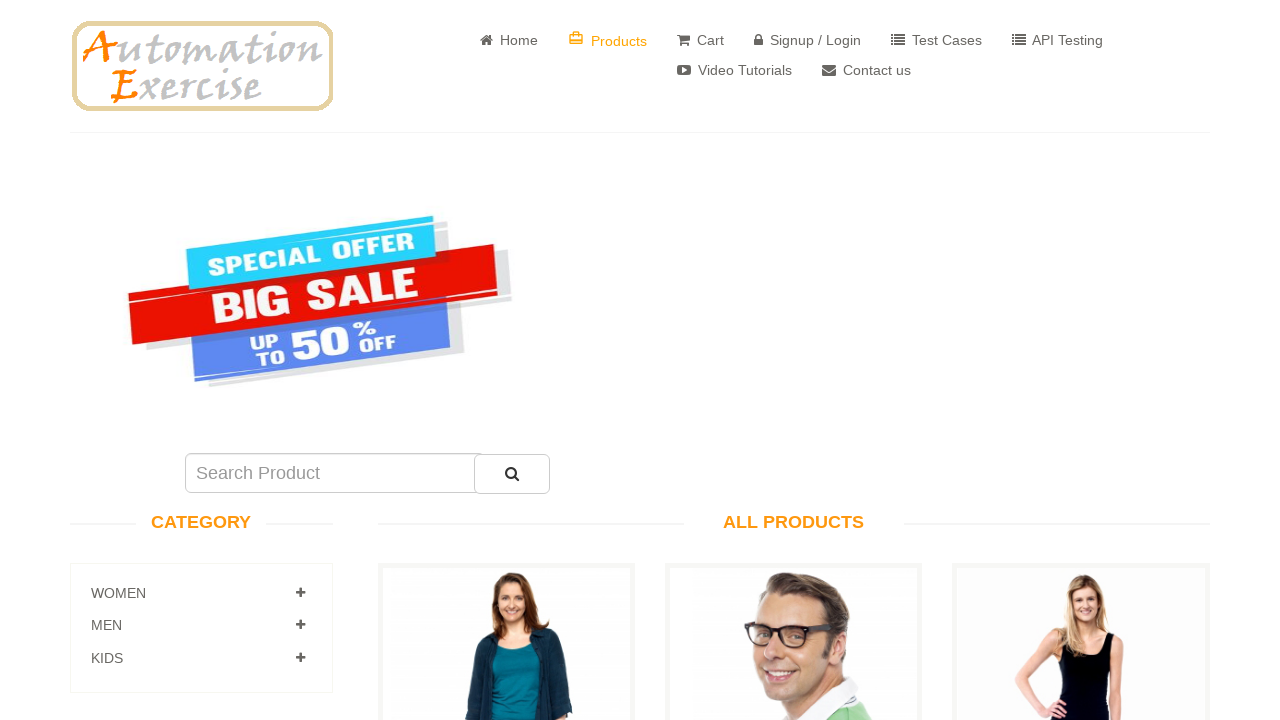

Located the special offer element (#sale_image)
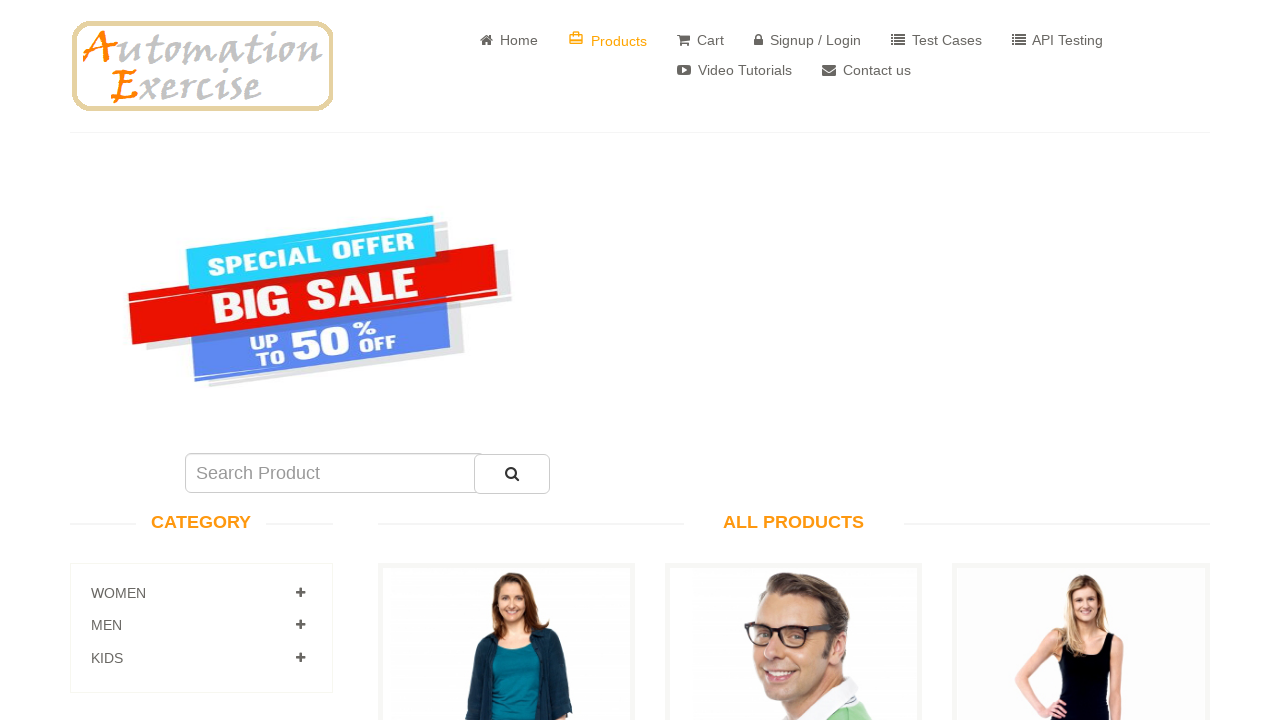

Verified special offer element visibility: Visible
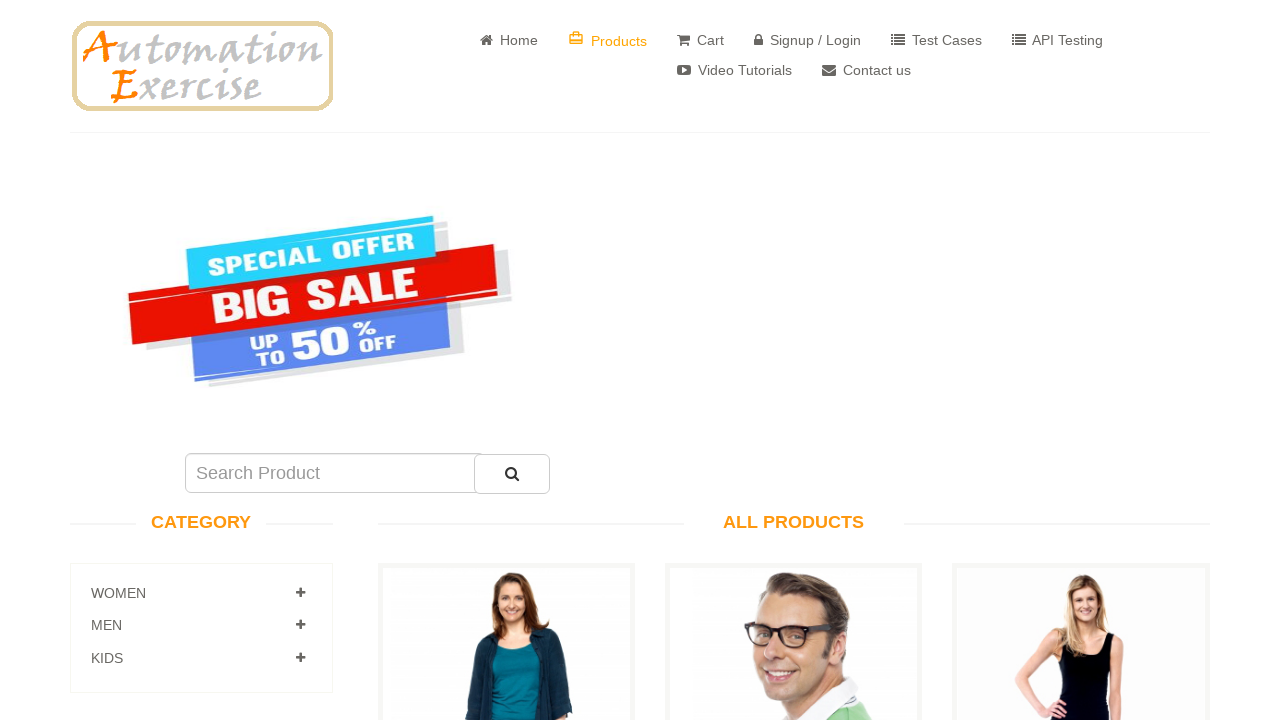

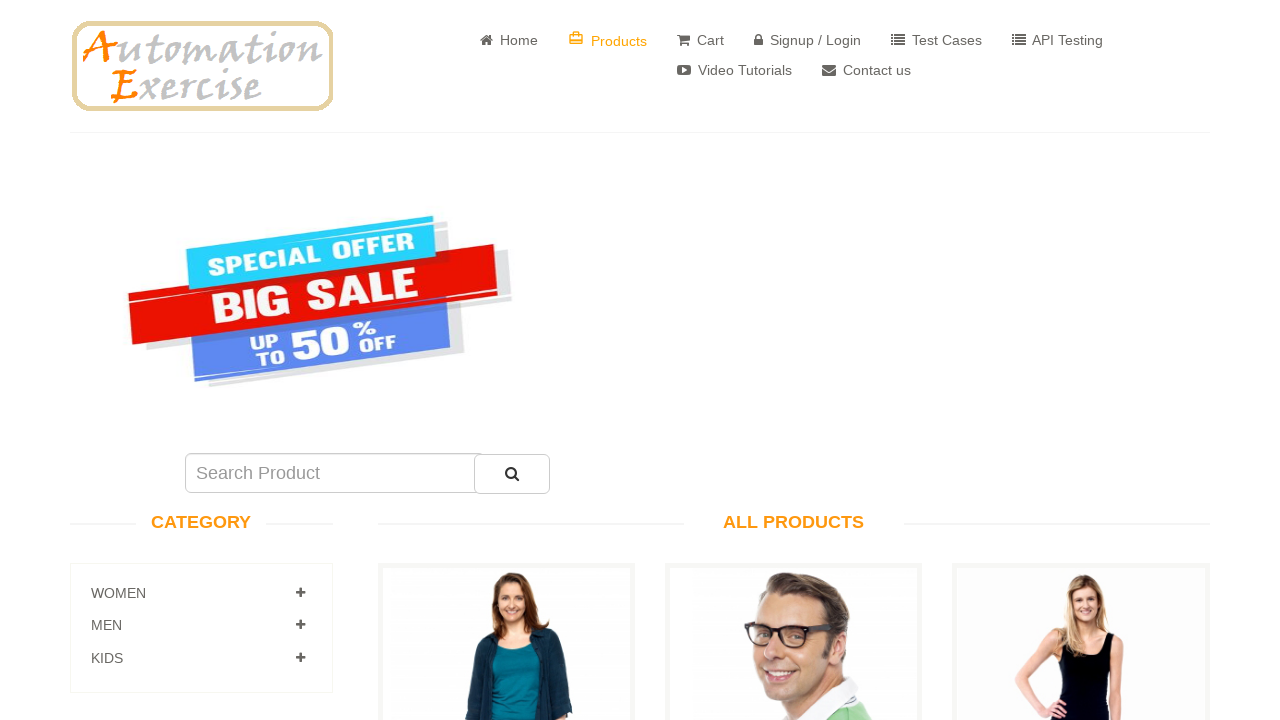